Tests AJIO website's search and filter functionality by searching for bags, applying gender and category filters, and verifying the results display

Starting URL: https://www.ajio.com/

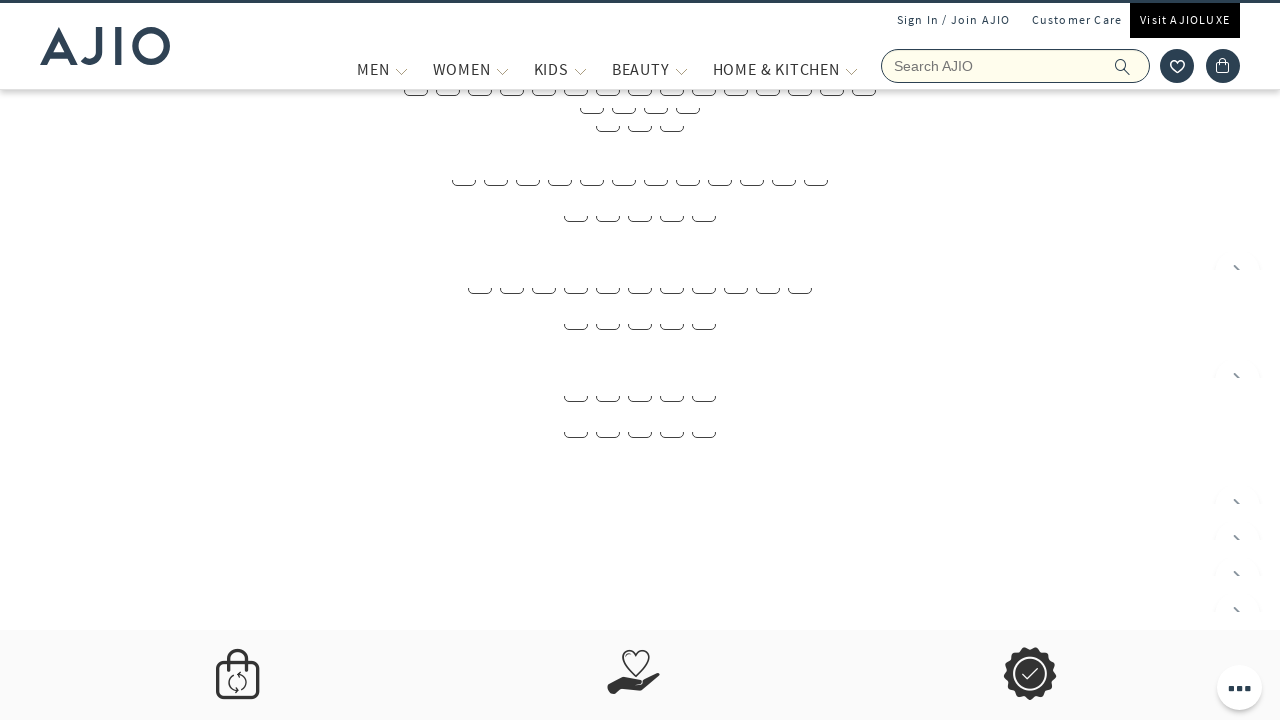

Filled search field with 'bags' on input.react-autosuggest__input.react-autosuggest__input--open
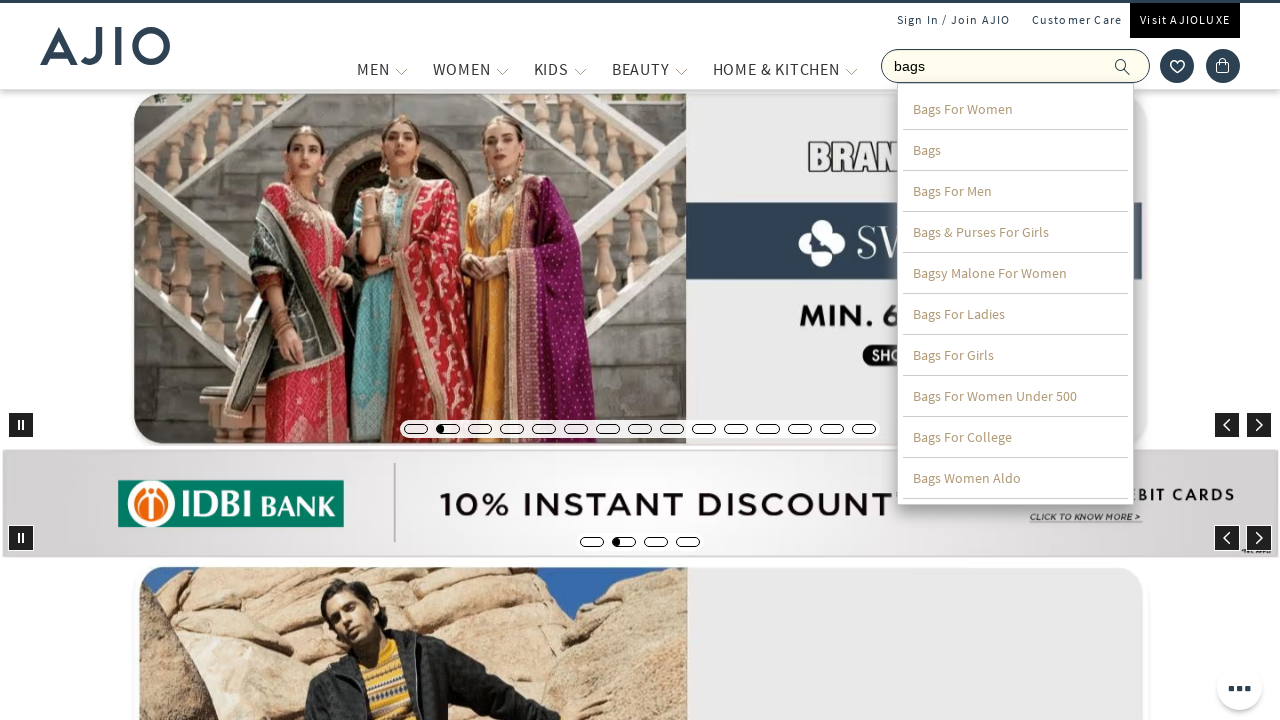

Pressed Enter to search for bags on input.react-autosuggest__input.react-autosuggest__input--open
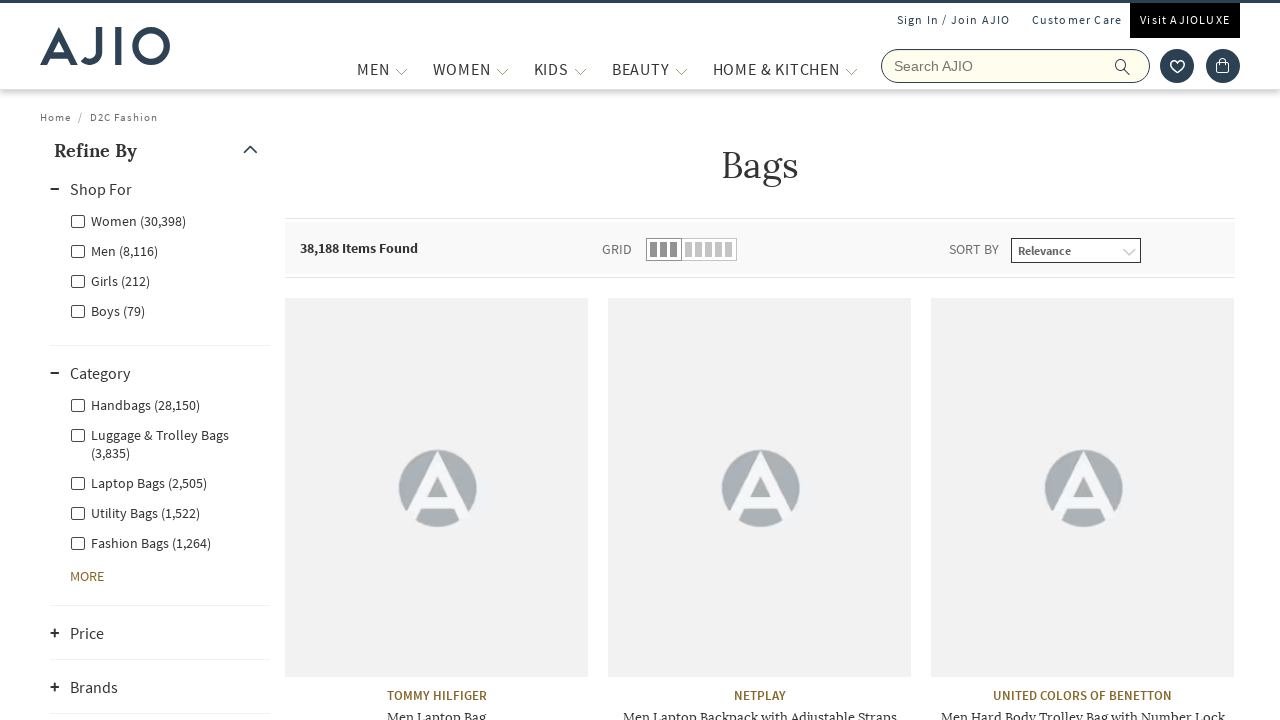

Men gender filter option loaded
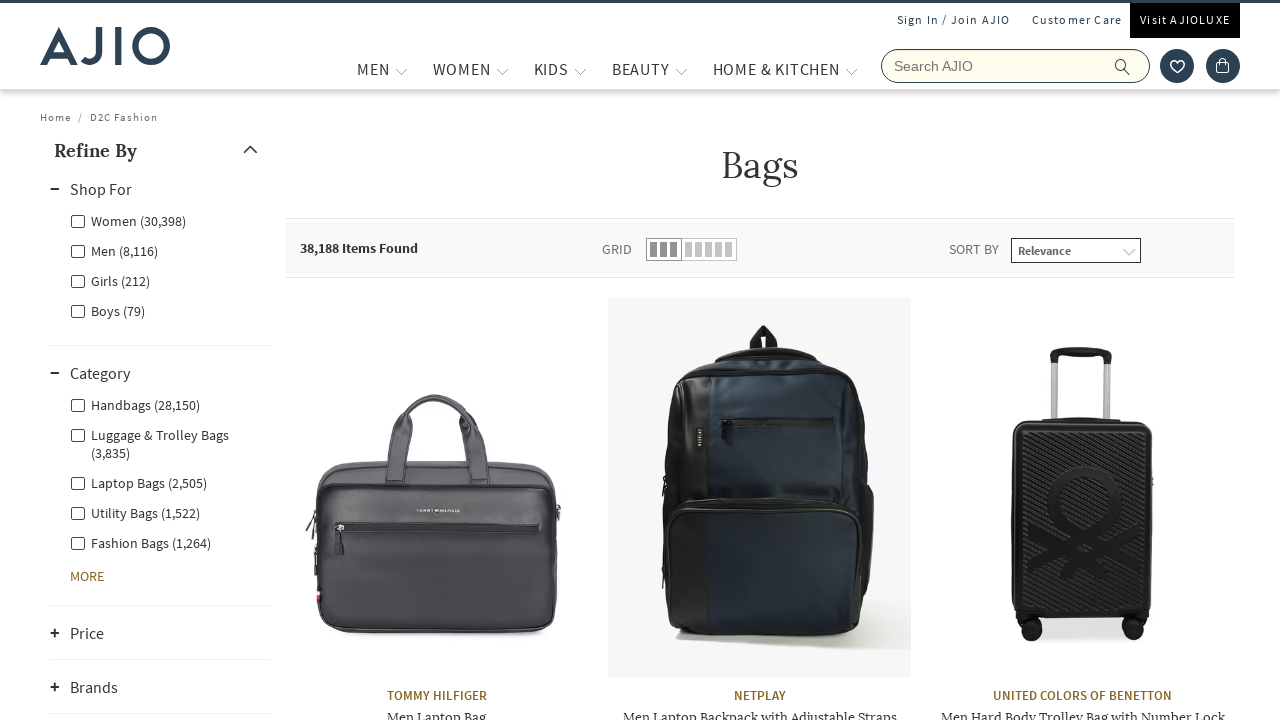

Applied Men gender filter at (114, 250) on label.facet-linkname.facet-linkname-genderfilter.facet-linkname-Men
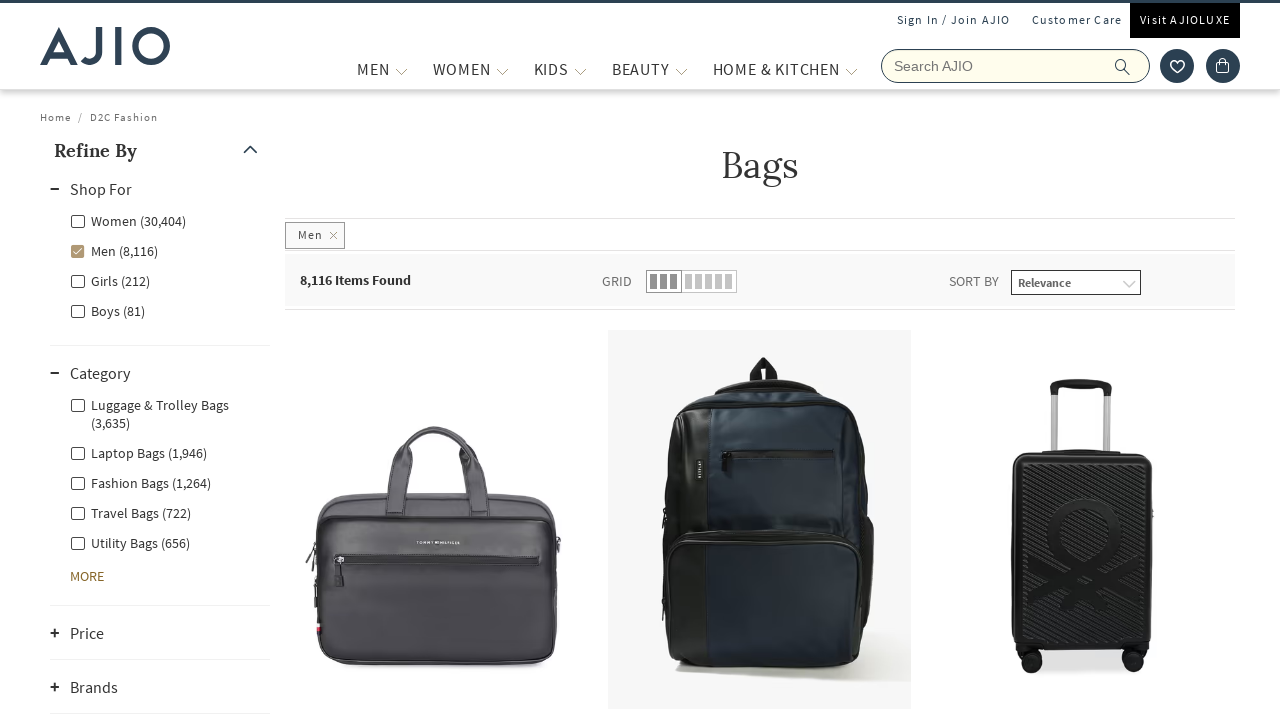

Fashion Bags category filter option loaded
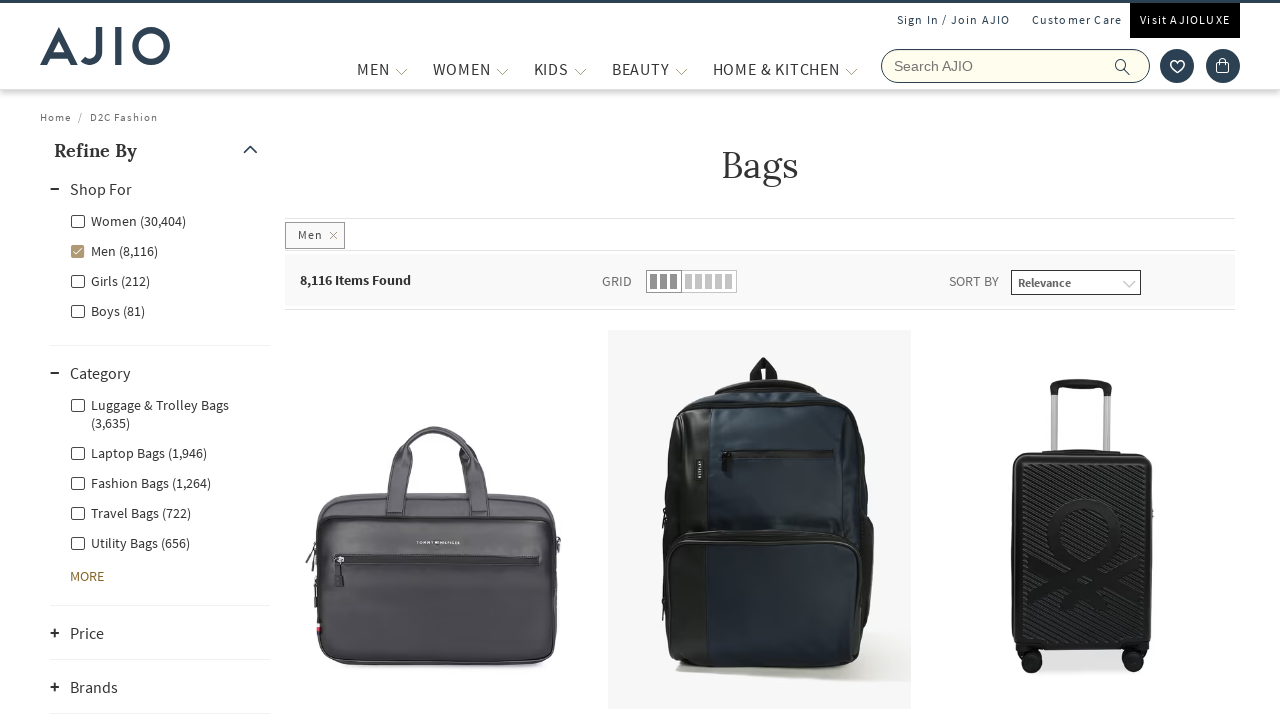

Applied Men - Fashion Bags category filter at (140, 482) on label[for='Men - Fashion Bags']
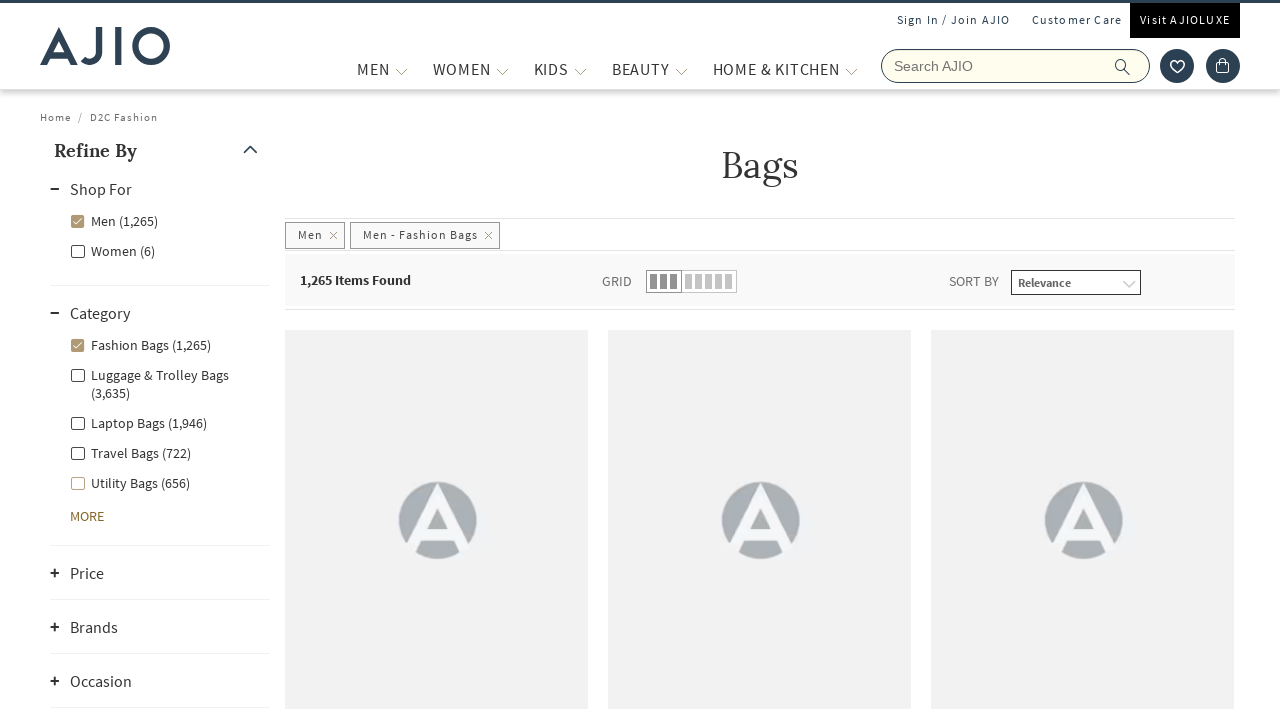

Total items count element loaded
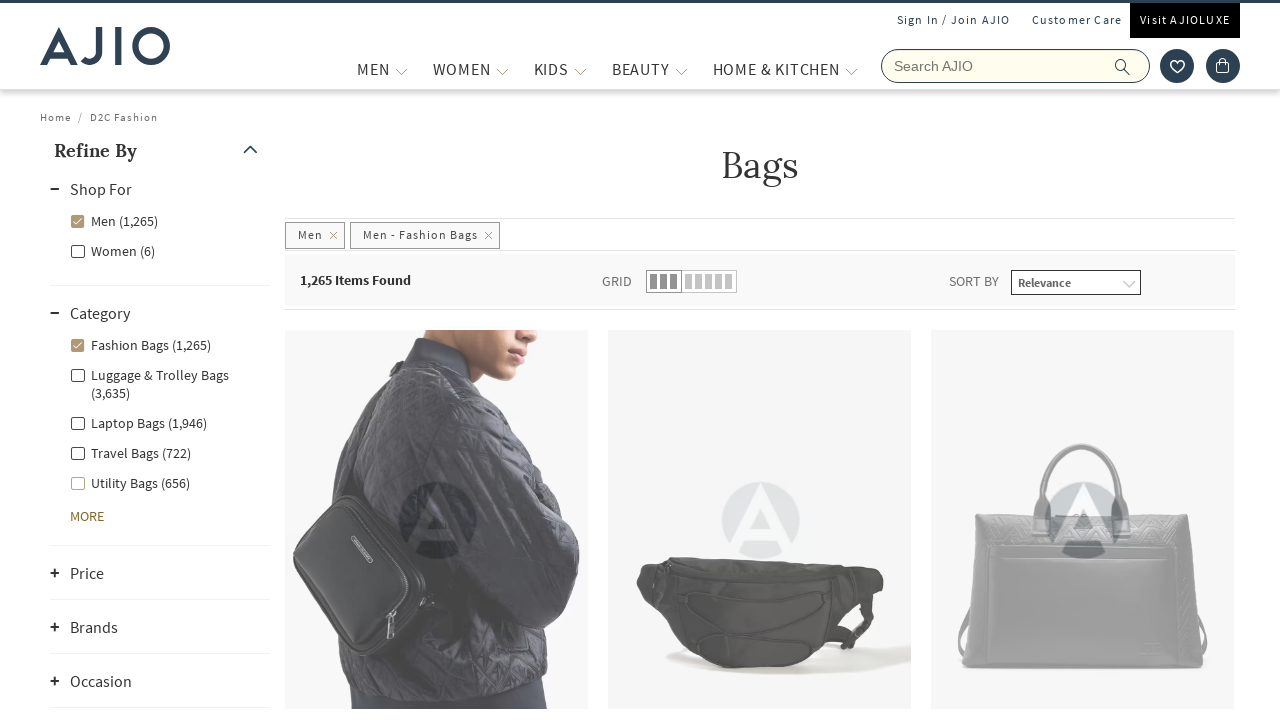

Brand elements loaded
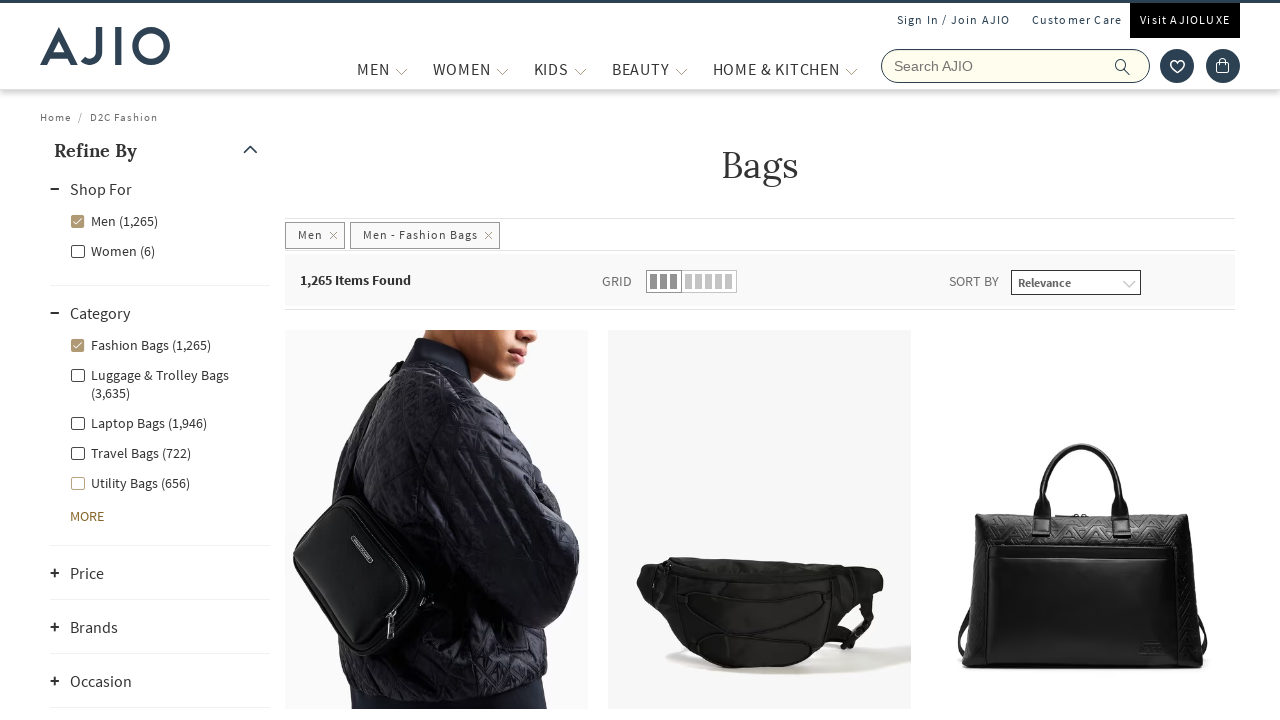

Bag name elements loaded
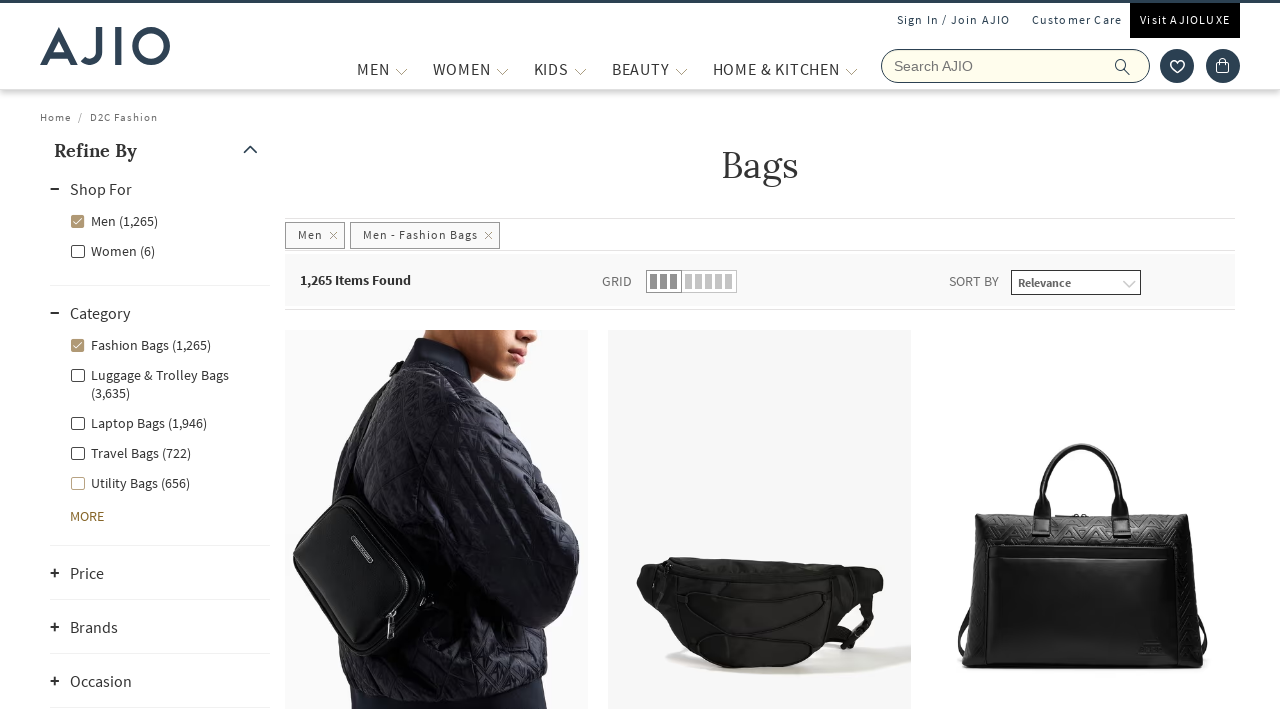

Retrieved total items count: 1,265 Items Found
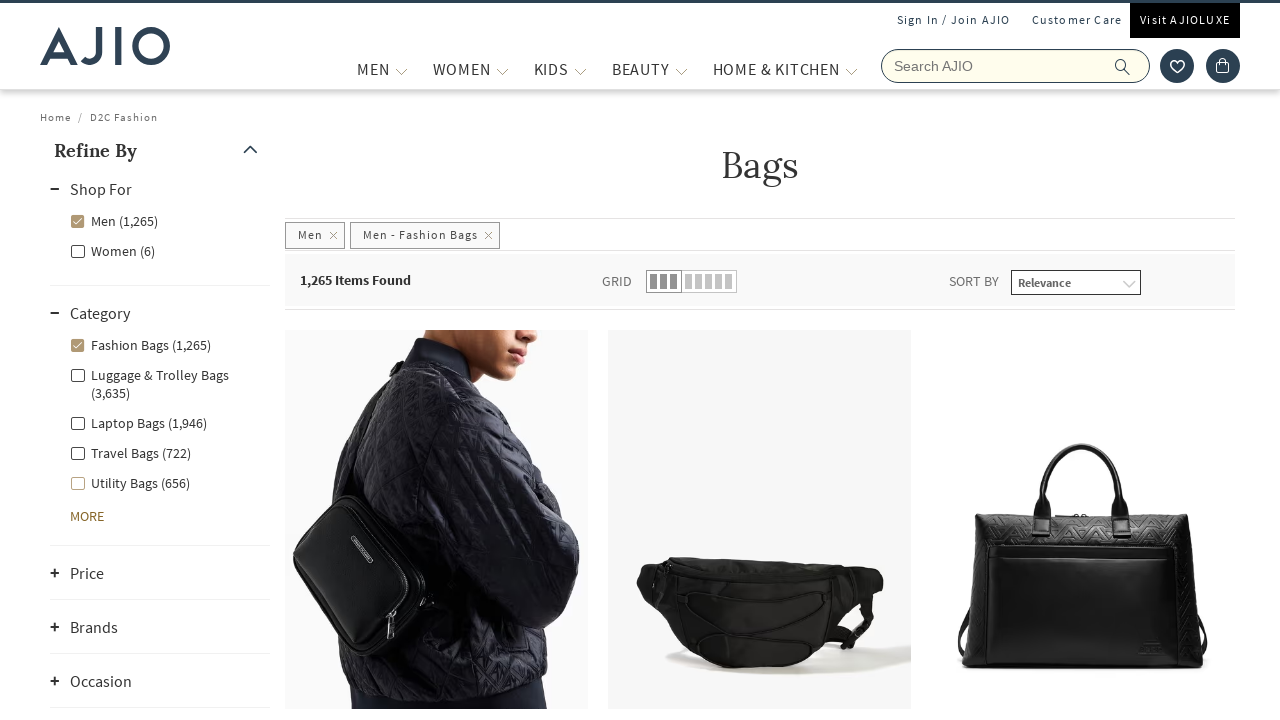

Retrieved 45 brand elements from filtered results
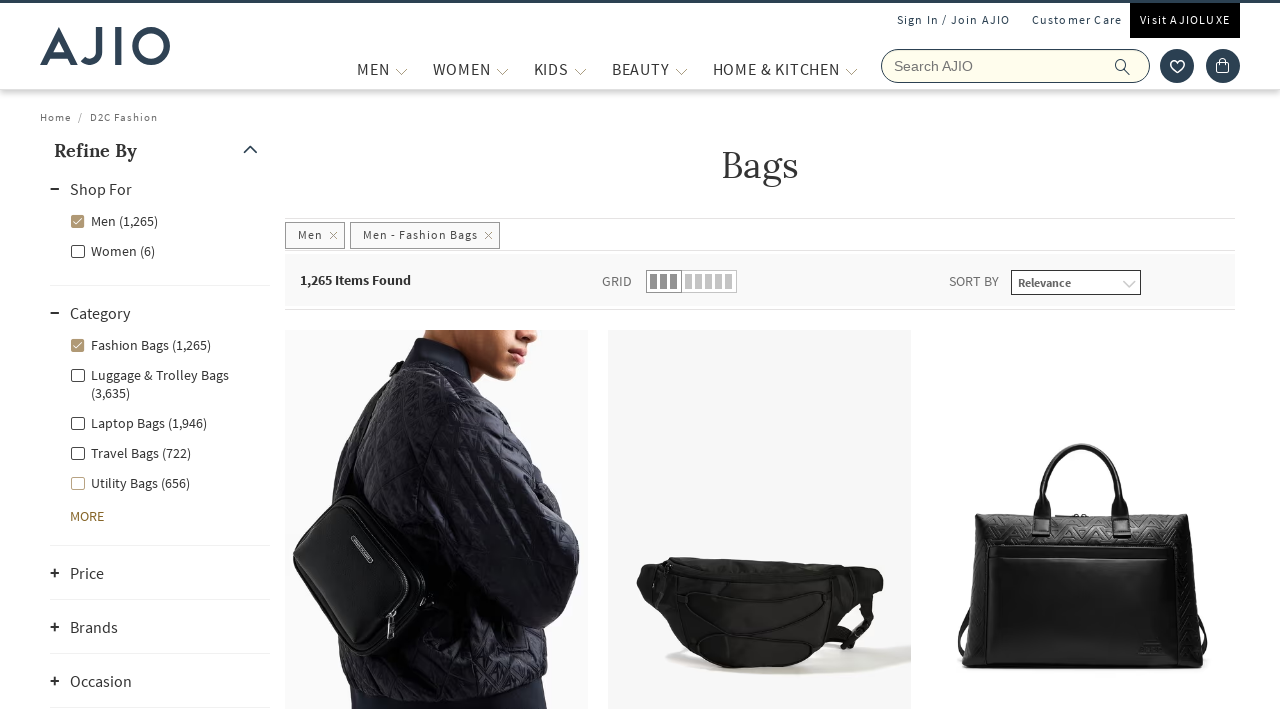

Retrieved 45 bag name elements from filtered results
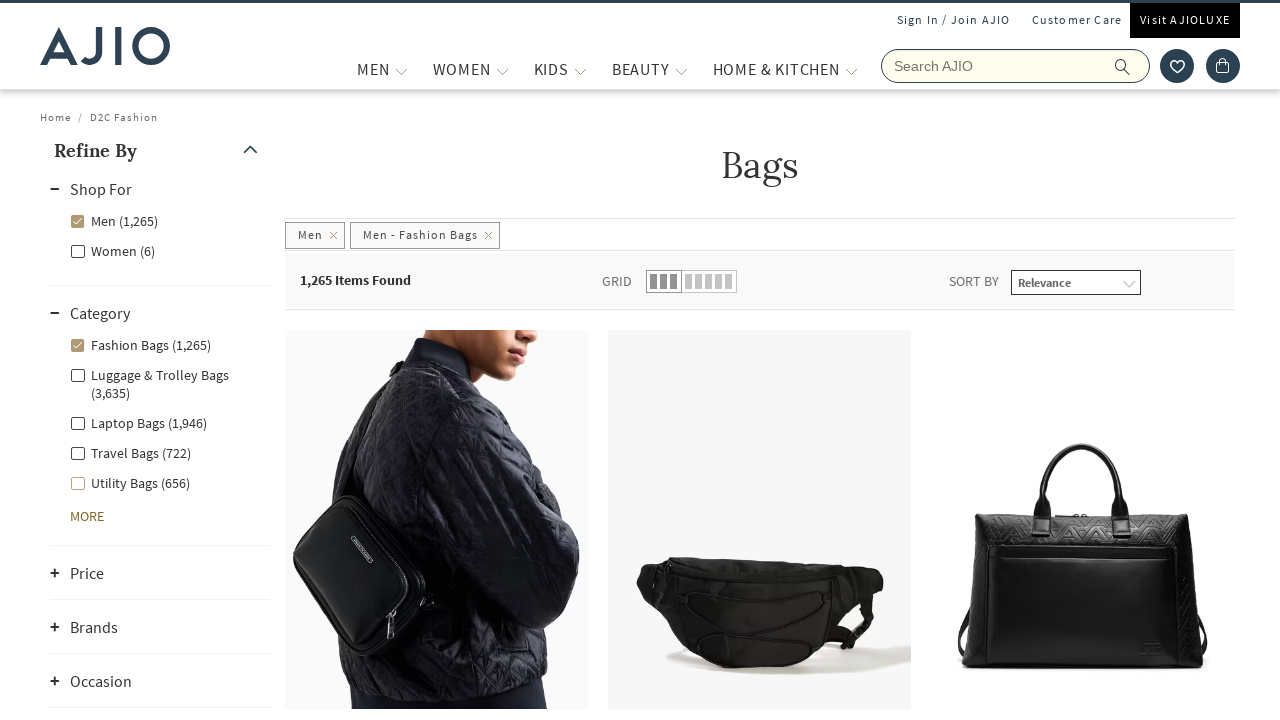

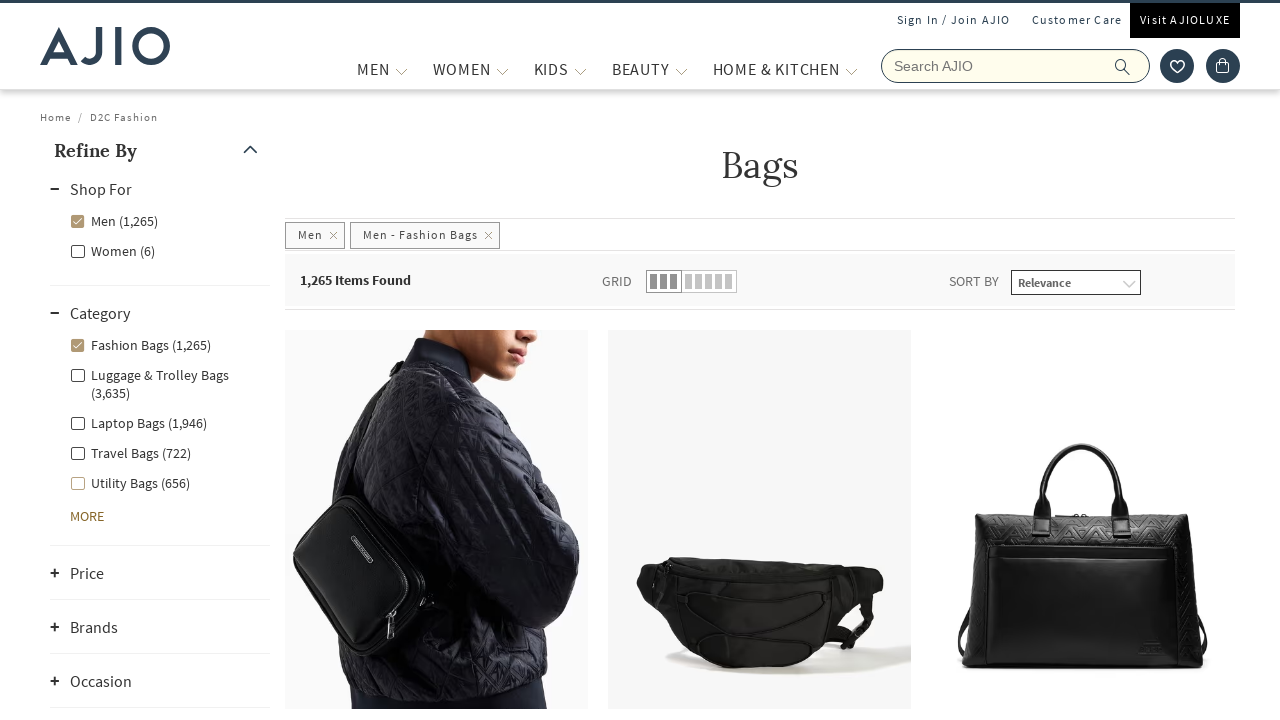